Navigates to the training-support.net homepage and clicks on a navigation link (likely "About Us" based on the comment) to verify page navigation works correctly.

Starting URL: https://training-support.net

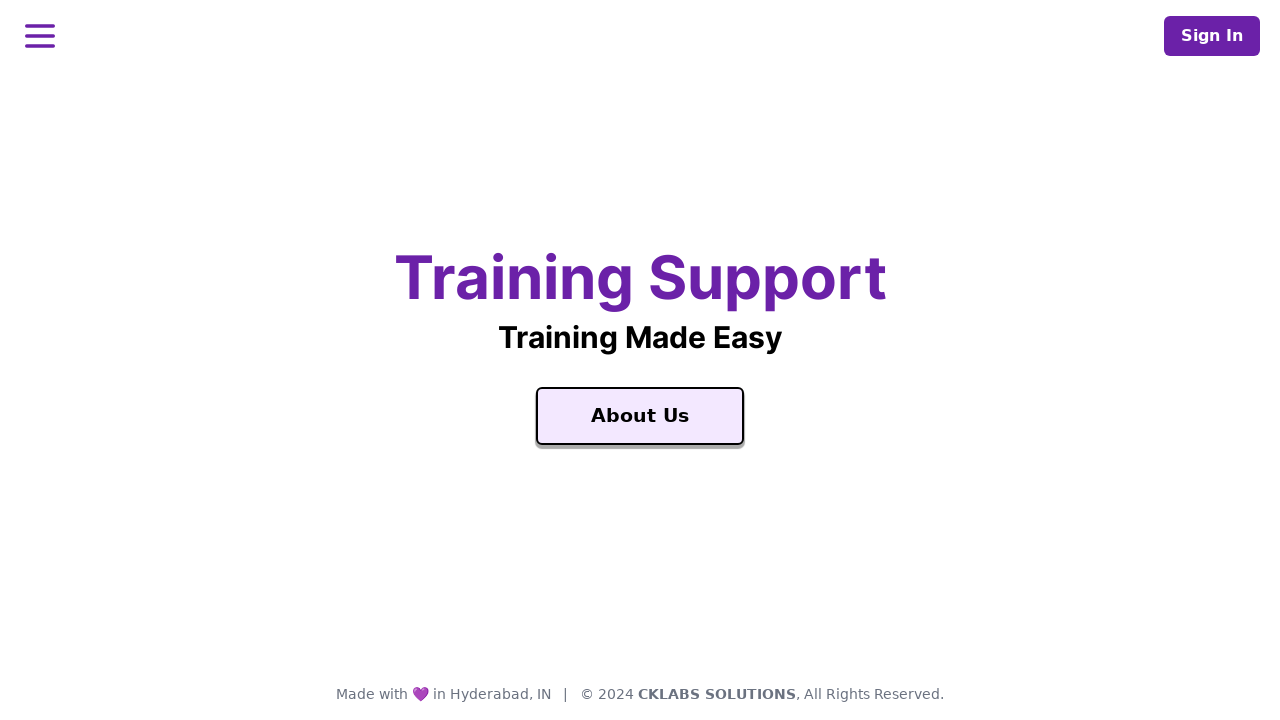

Waited for homepage to load (domcontentloaded)
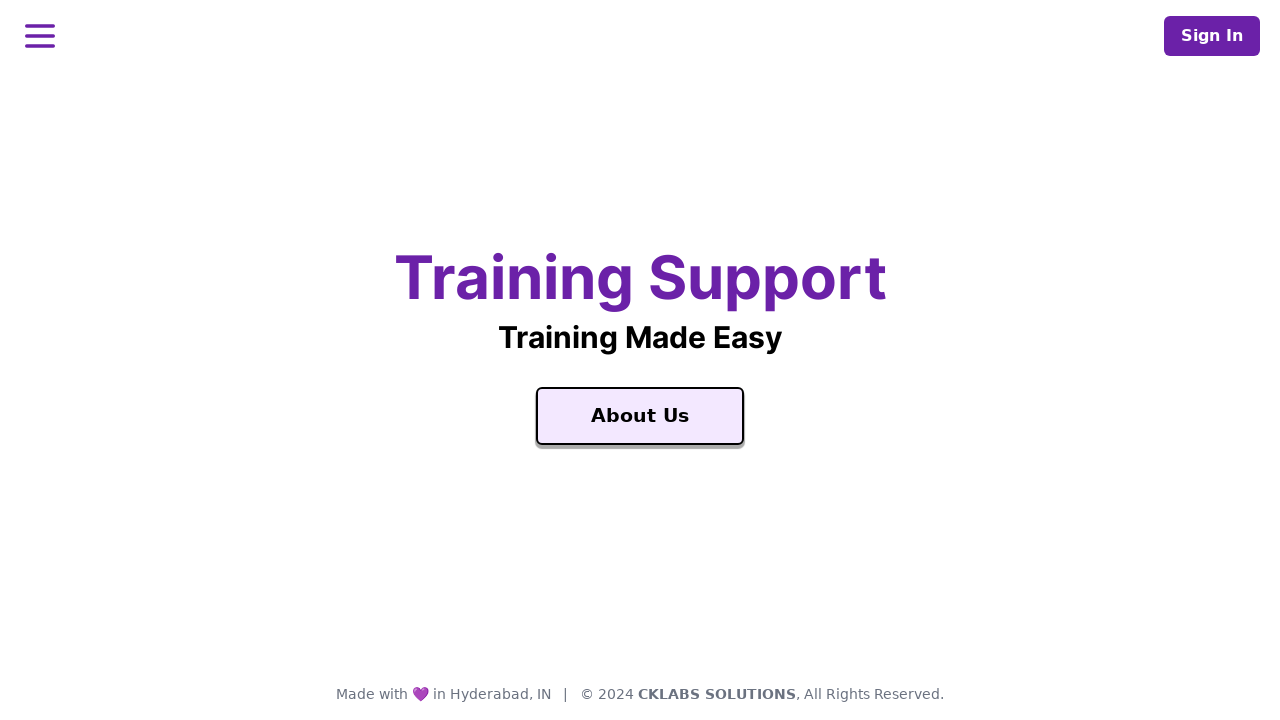

Clicked navigation link (About Us) at (640, 416) on .svelte-4bhb3l
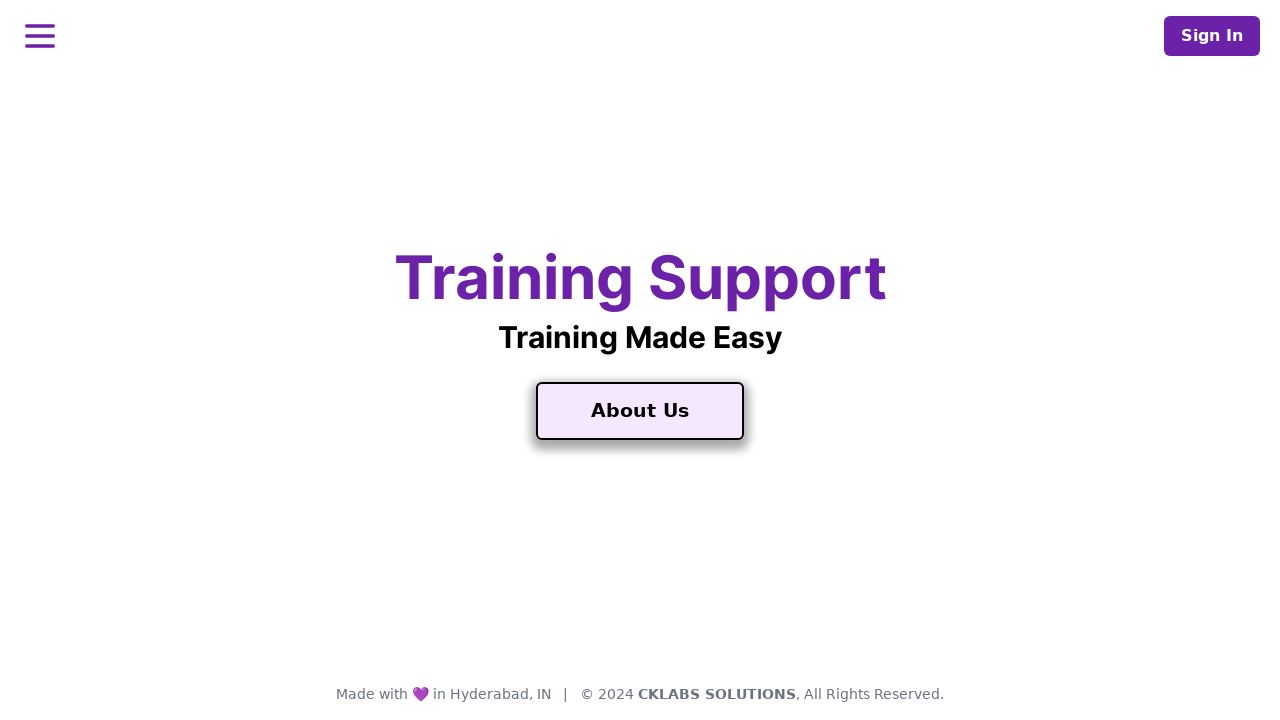

Waited for navigation to complete (domcontentloaded)
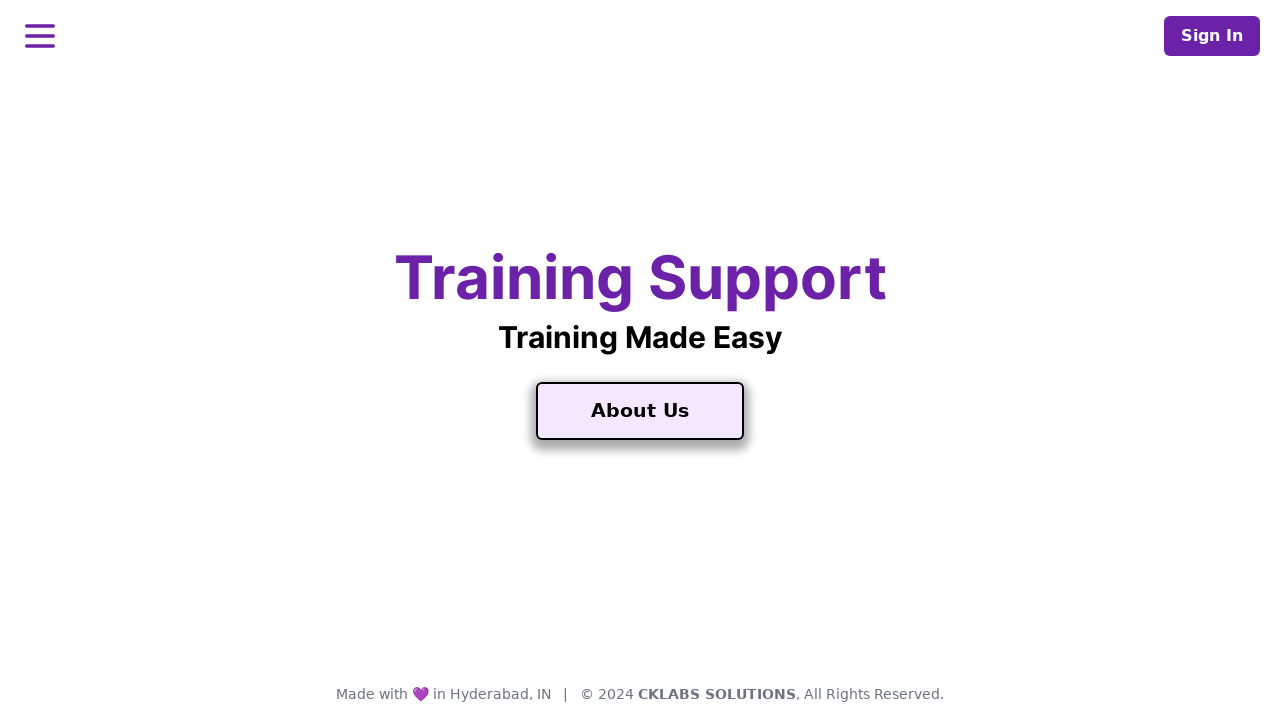

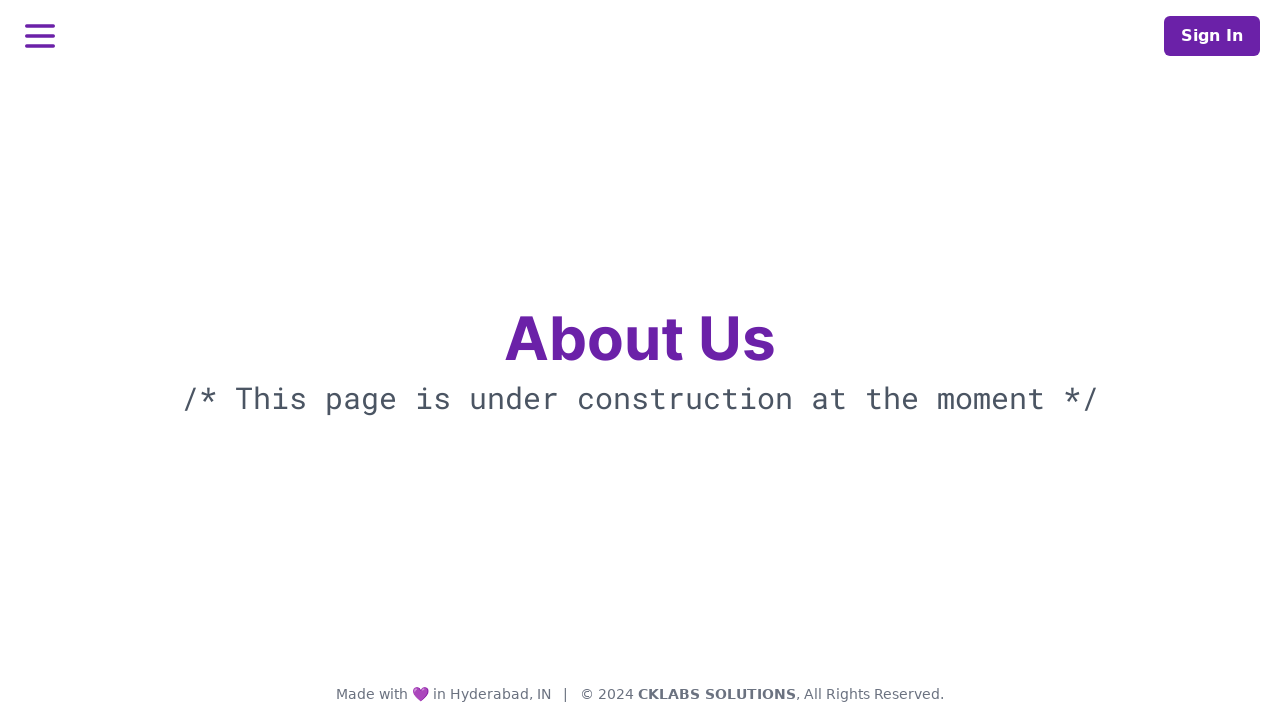